Tests clicking on multiple checkboxes on a form using CSS selectors to verify checkbox interaction functionality

Starting URL: https://formy-project.herokuapp.com/checkbox

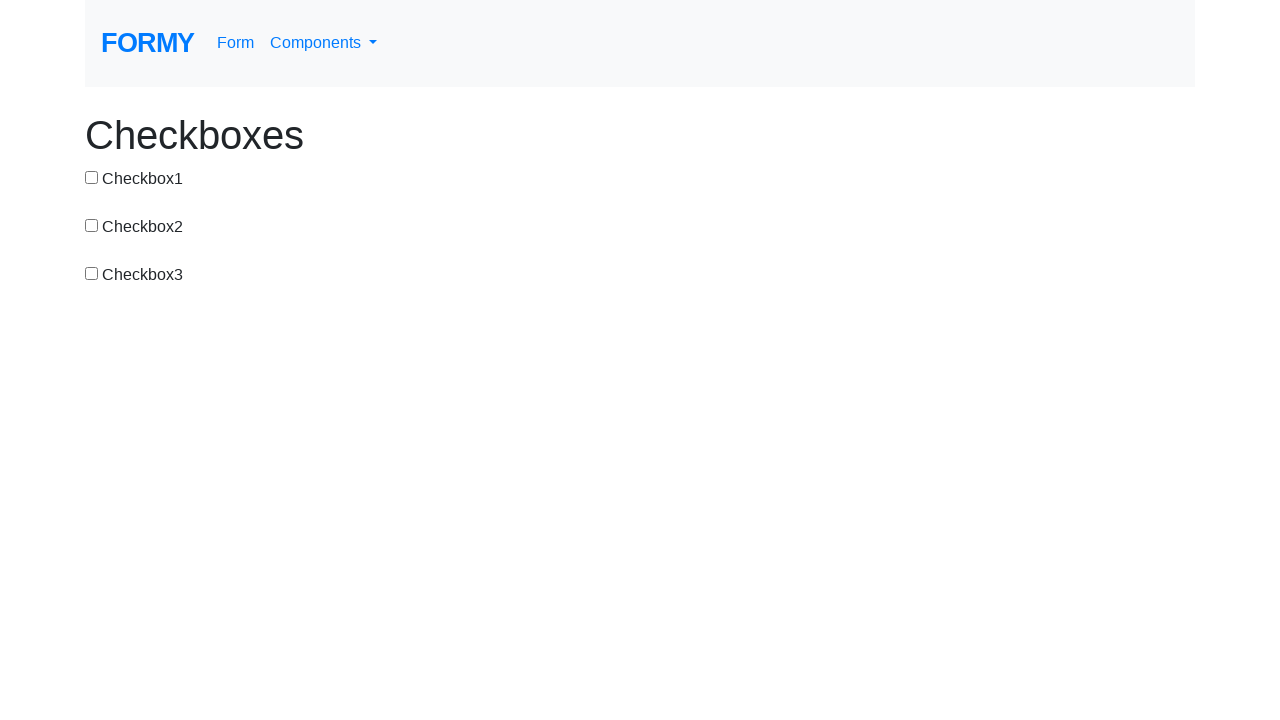

Clicked first checkbox using CSS selector #checkbox-1 at (92, 177) on #checkbox-1
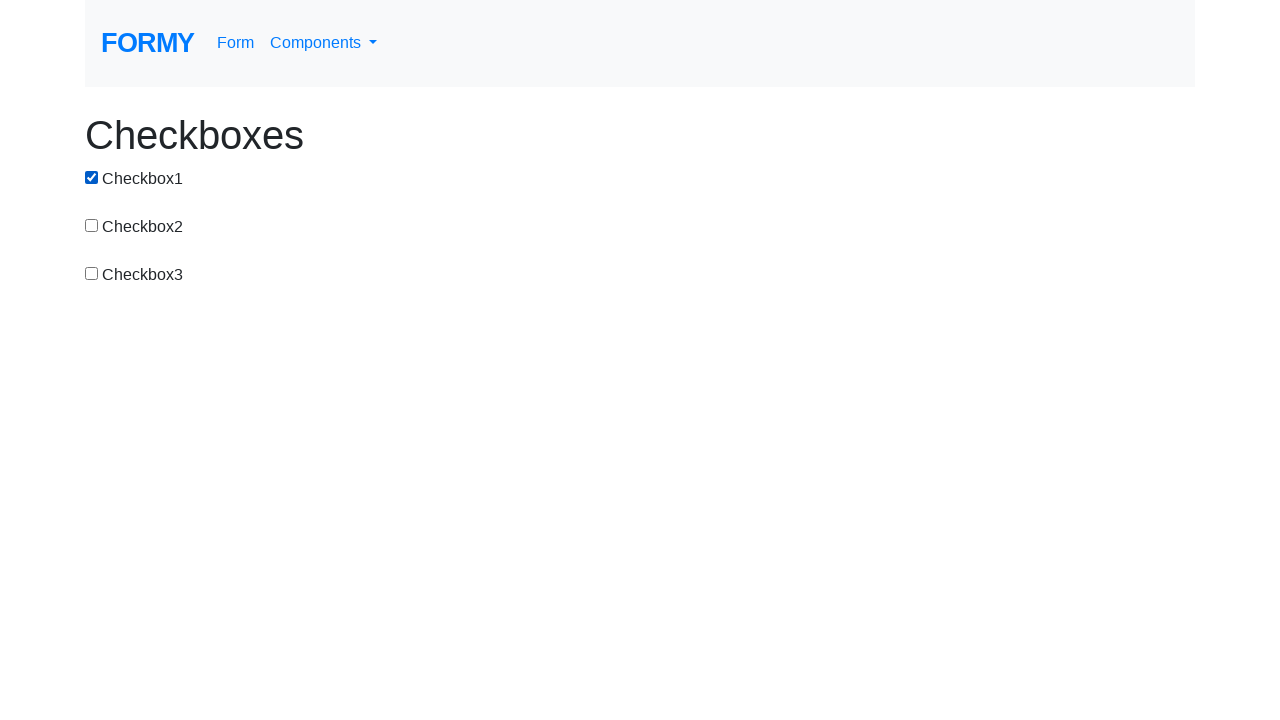

Clicked second checkbox using CSS selector #checkbox-2 at (92, 225) on #checkbox-2
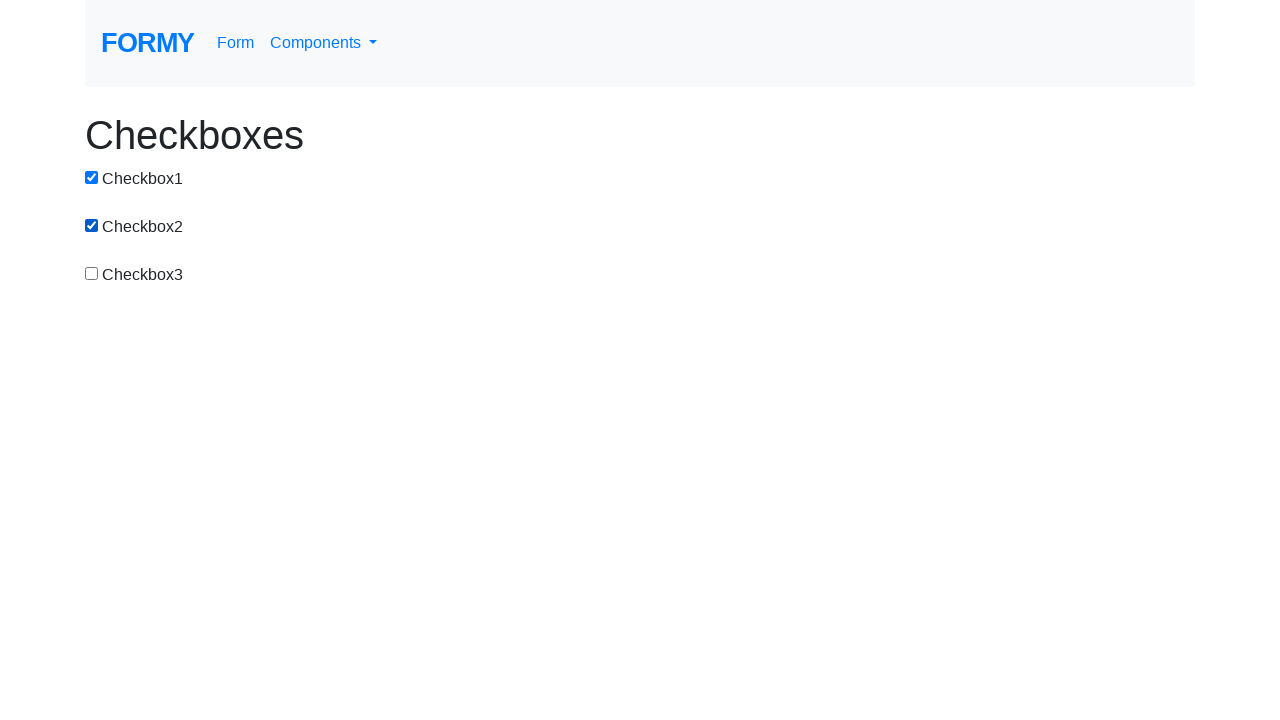

Clicked third checkbox using CSS selector #checkbox-3 at (92, 273) on #checkbox-3
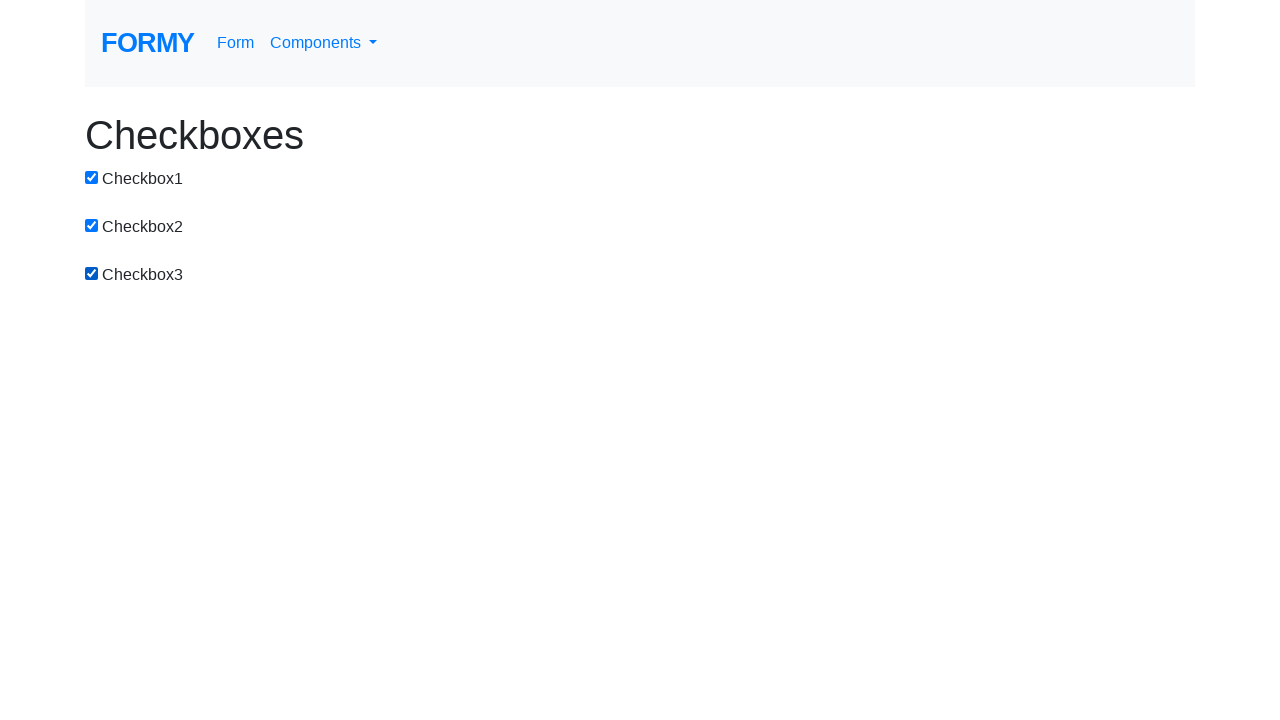

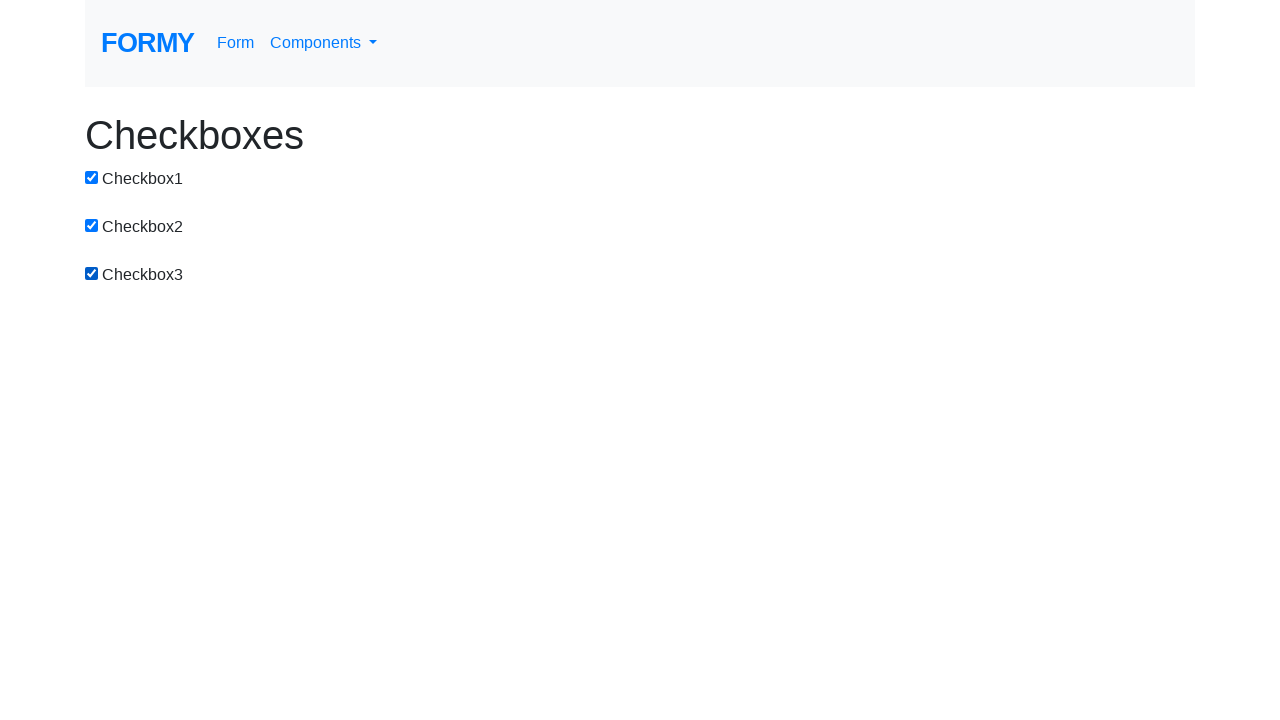